Tests drag and drop functionality by dragging an element from source to destination within an iframe

Starting URL: https://jqueryui.com/droppable/

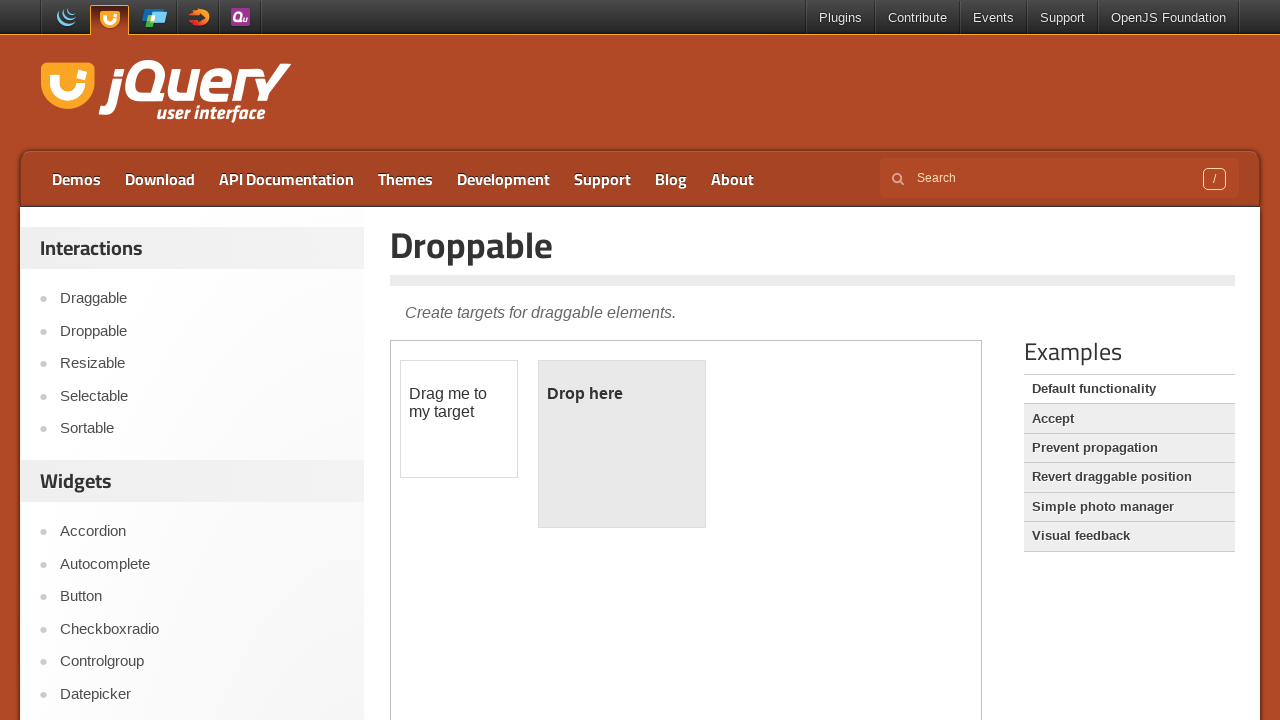

Located the iframe containing the drag and drop demo
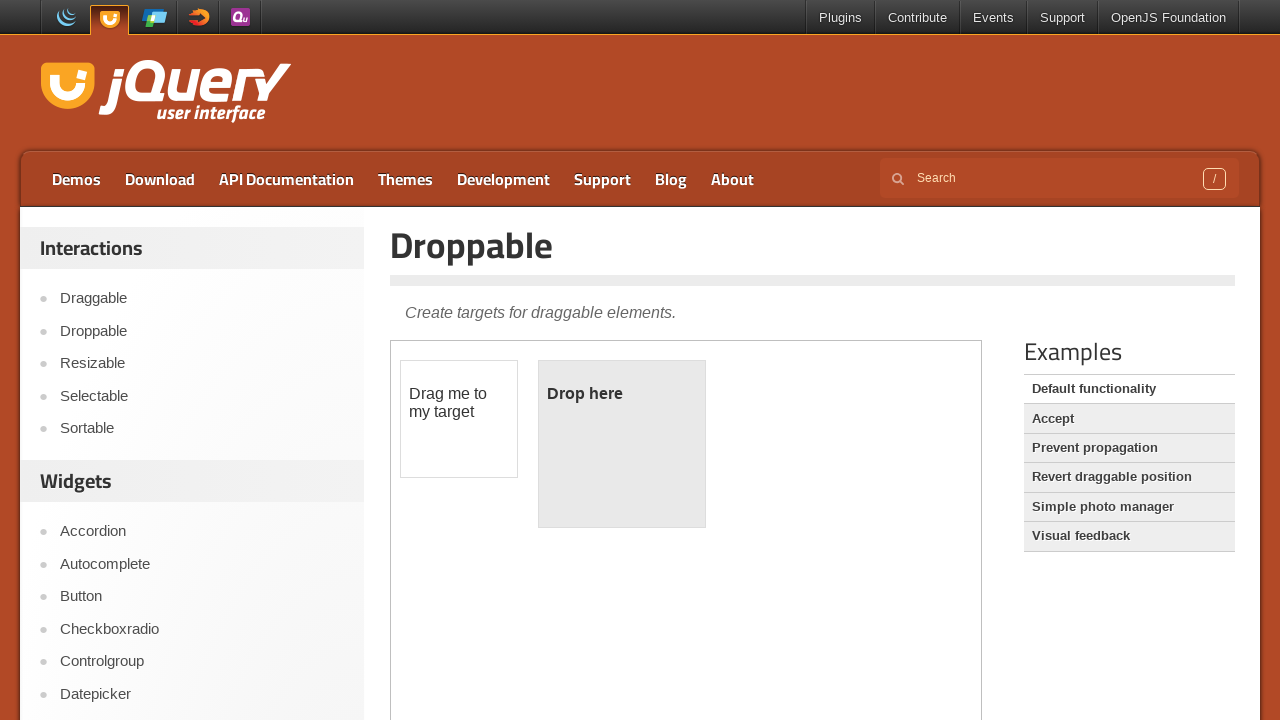

Located the draggable element with id 'draggable'
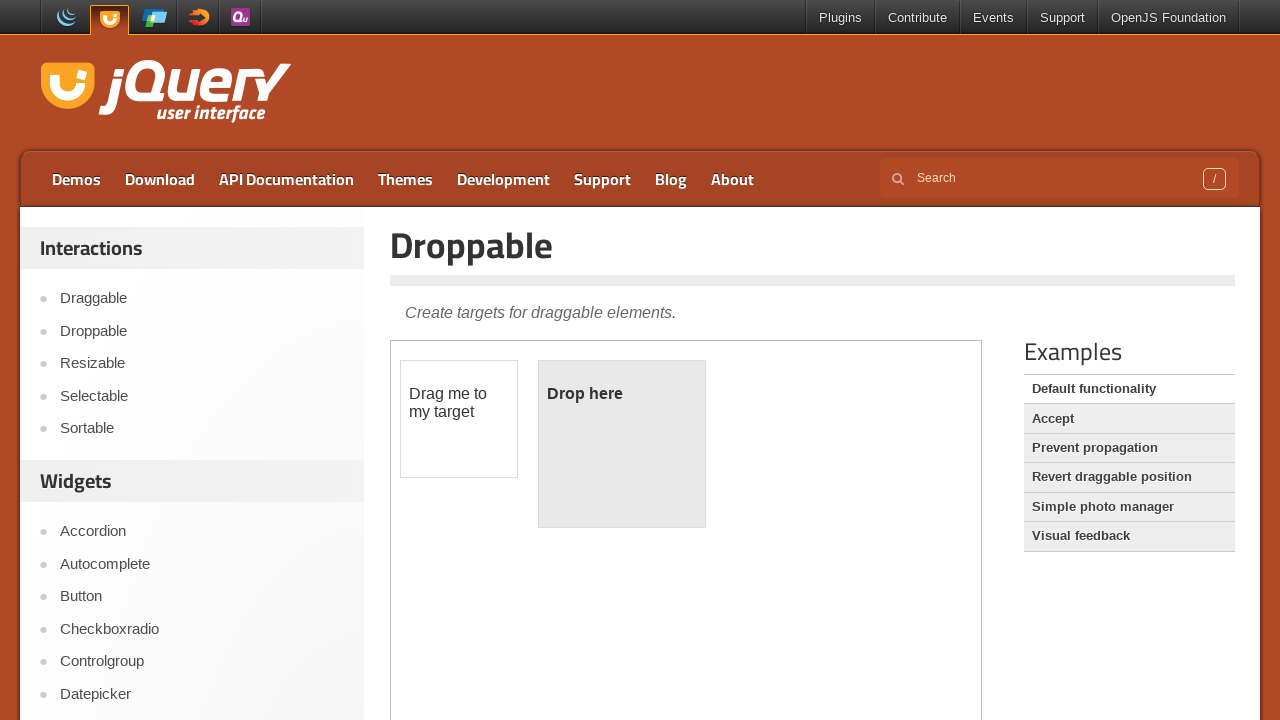

Located the droppable target element with id 'droppable'
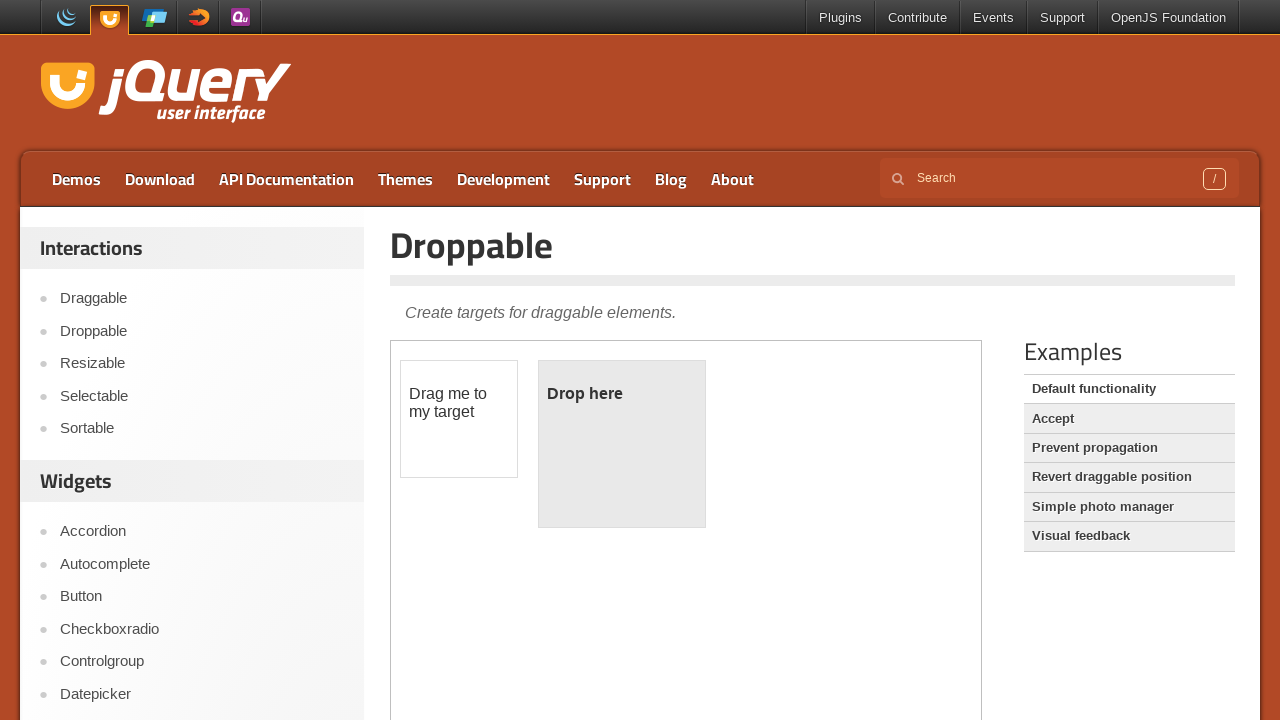

Performed drag and drop action from source to destination at (622, 444)
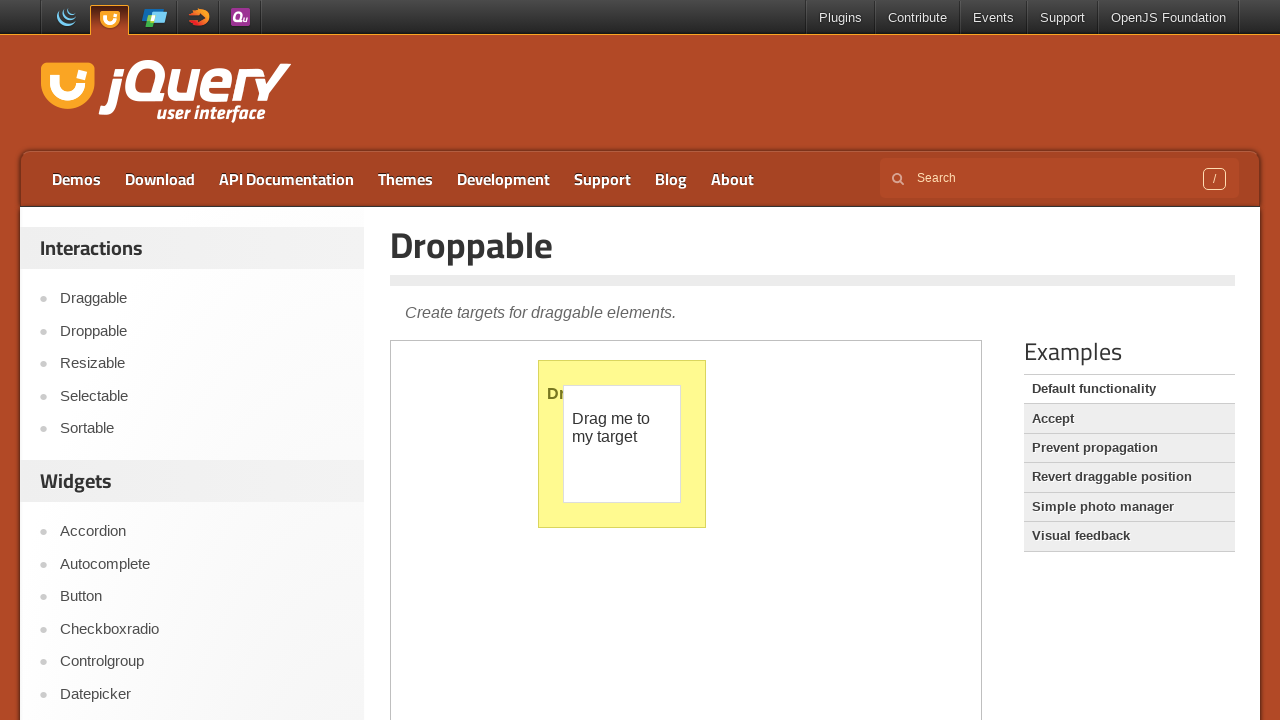

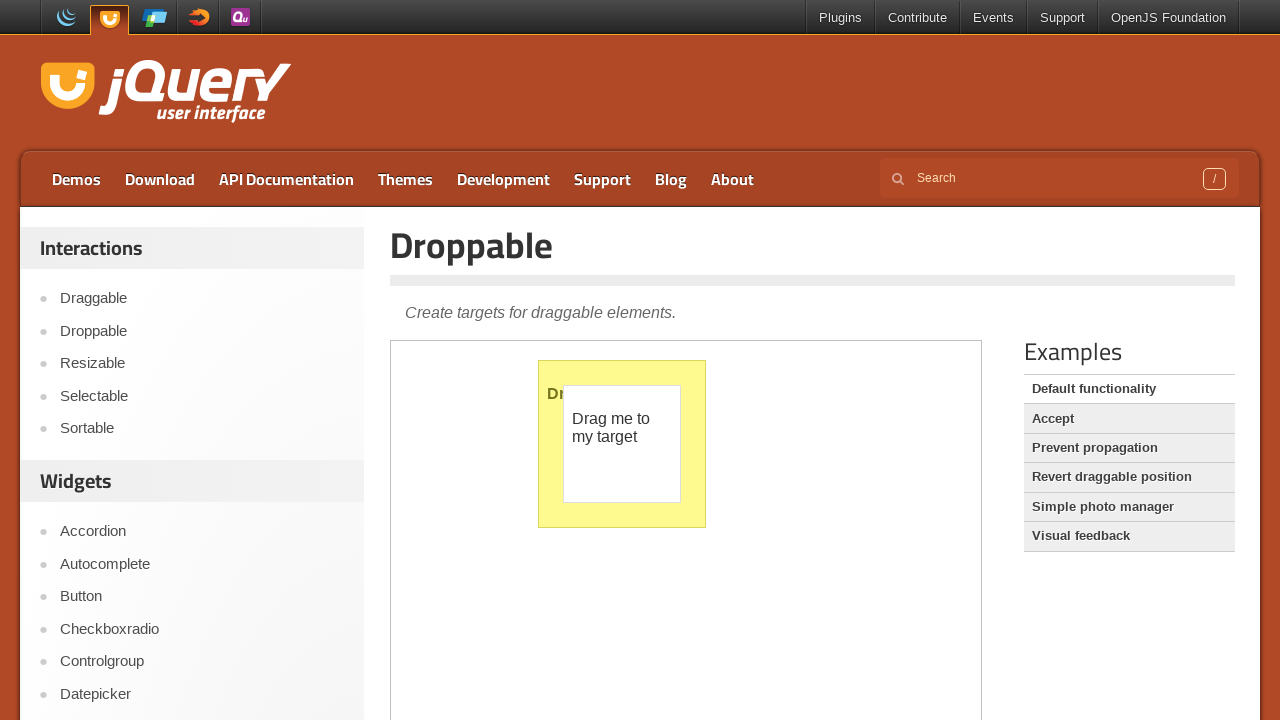